Tests clicking a button identified by its CSS class on the UI Testing Playground class attribute challenge page

Starting URL: http://uitestingplayground.com/classattr

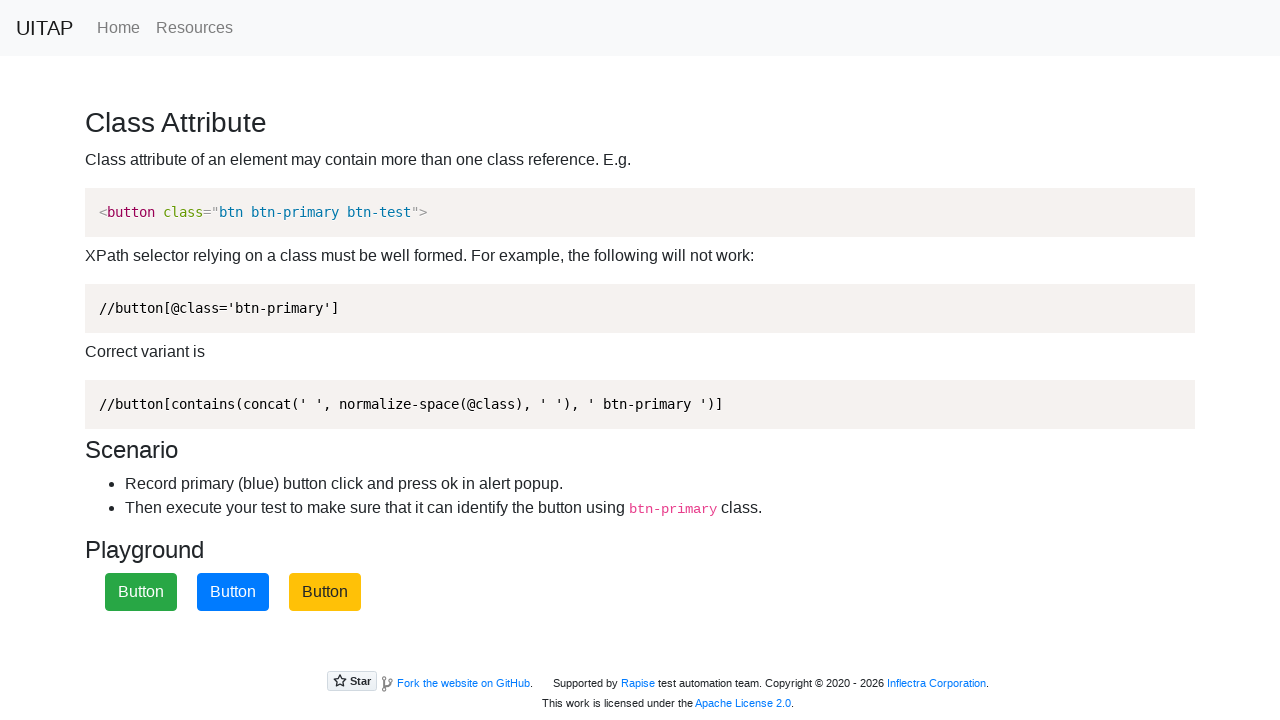

Navigated to UI Testing Playground class attribute challenge page
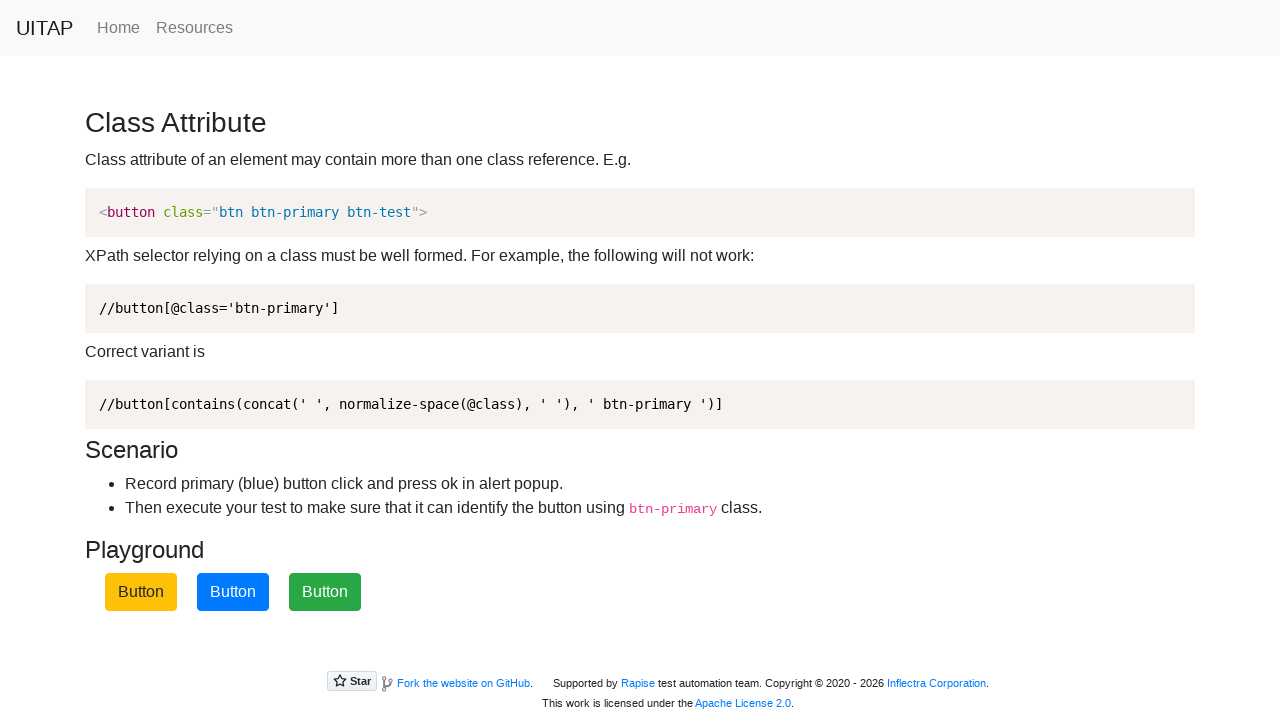

Clicked the primary button identified by CSS class '.btn-primary' at (233, 592) on .btn-primary
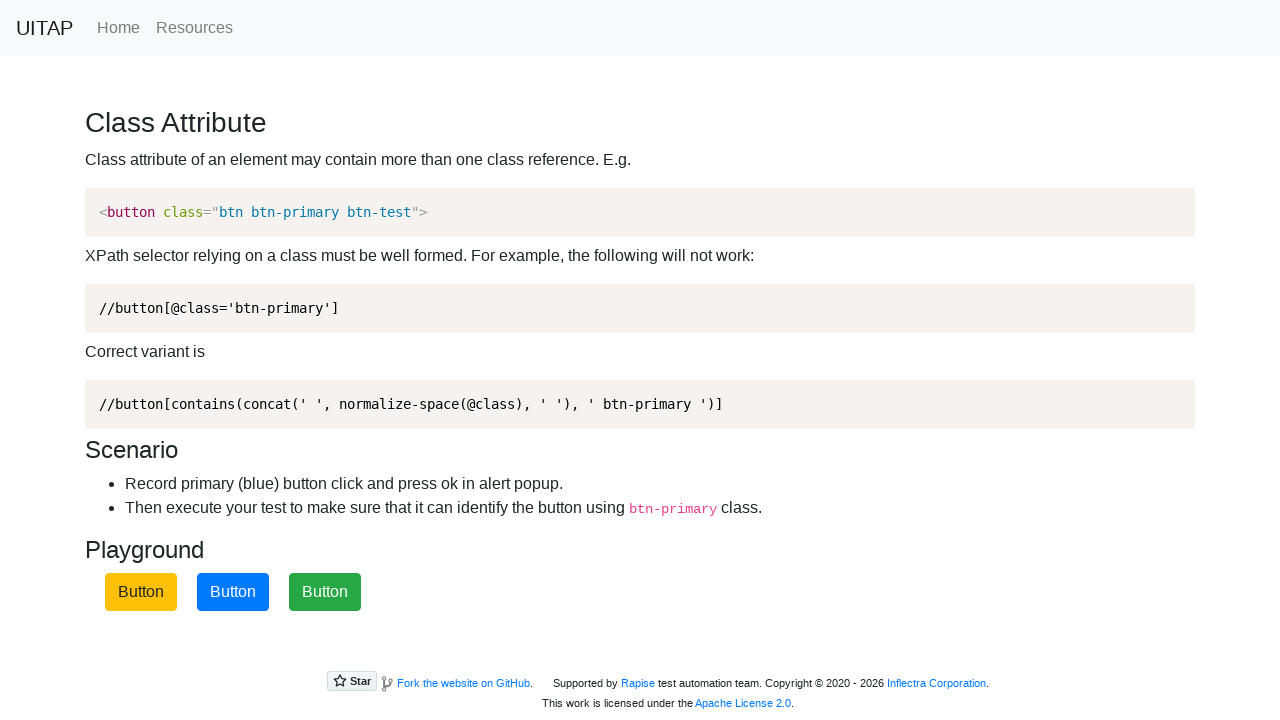

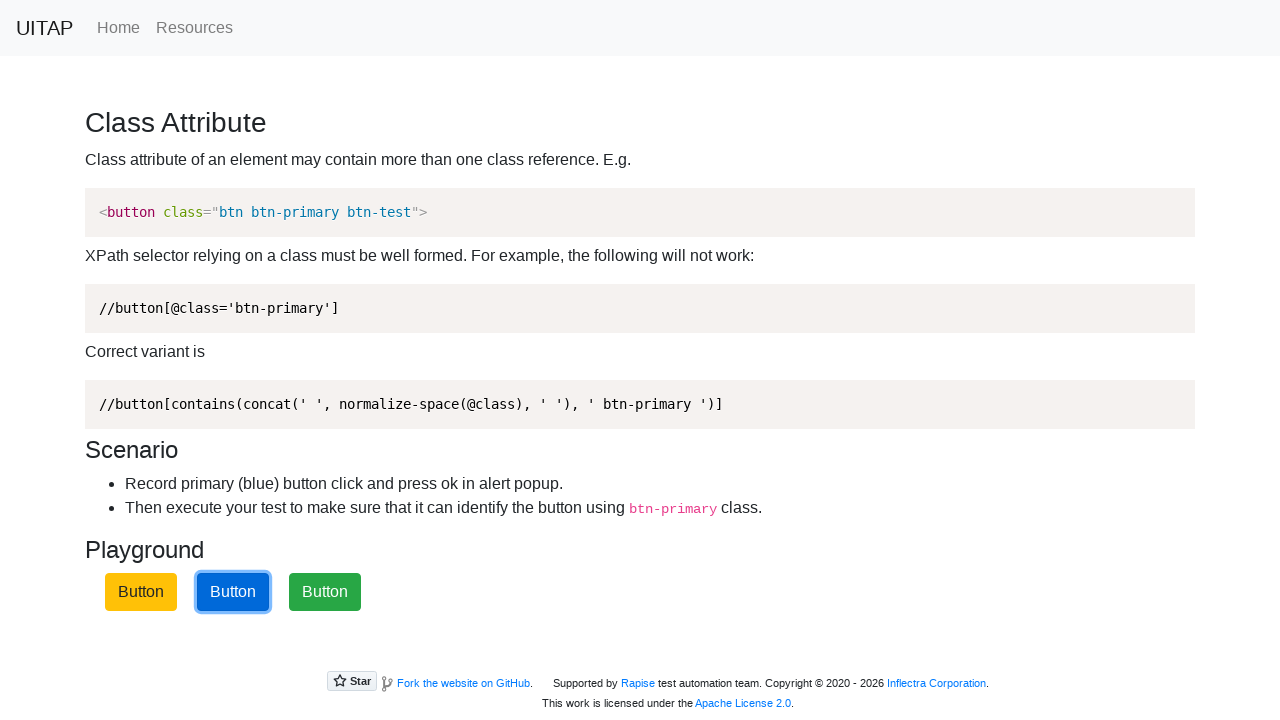